Tests a withdrawal application by verifying username and balance display, then performs multiple withdrawals using denomination buttons and validates the balance updates correctly after each withdrawal.

Starting URL: https://qawithdrawal.ccbp.tech/

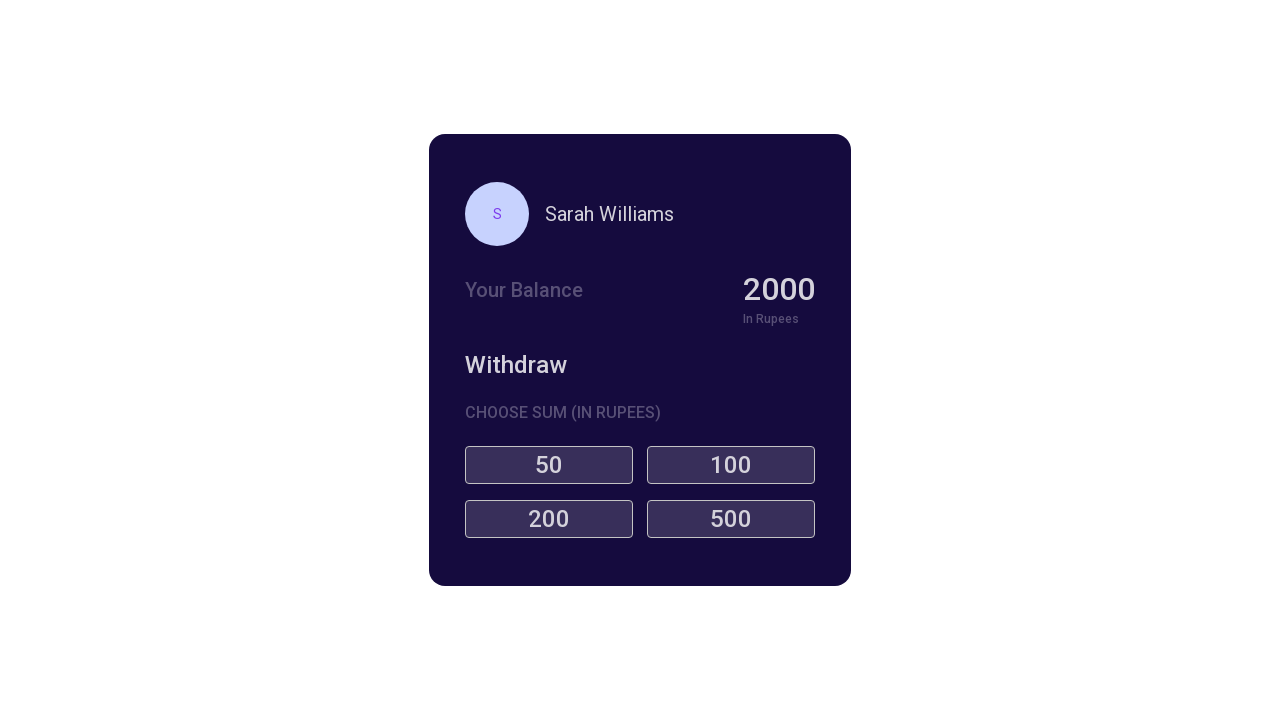

Located username element with class 'name'
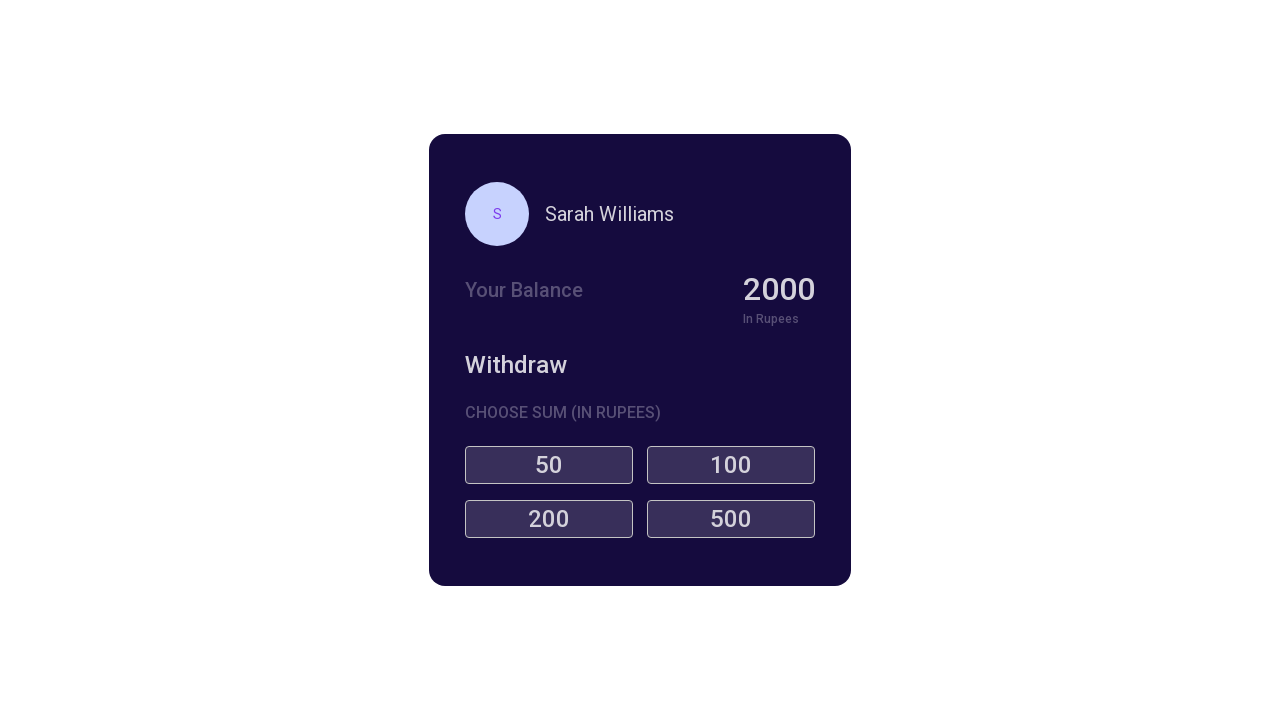

Verified username is 'Sarah Williams'
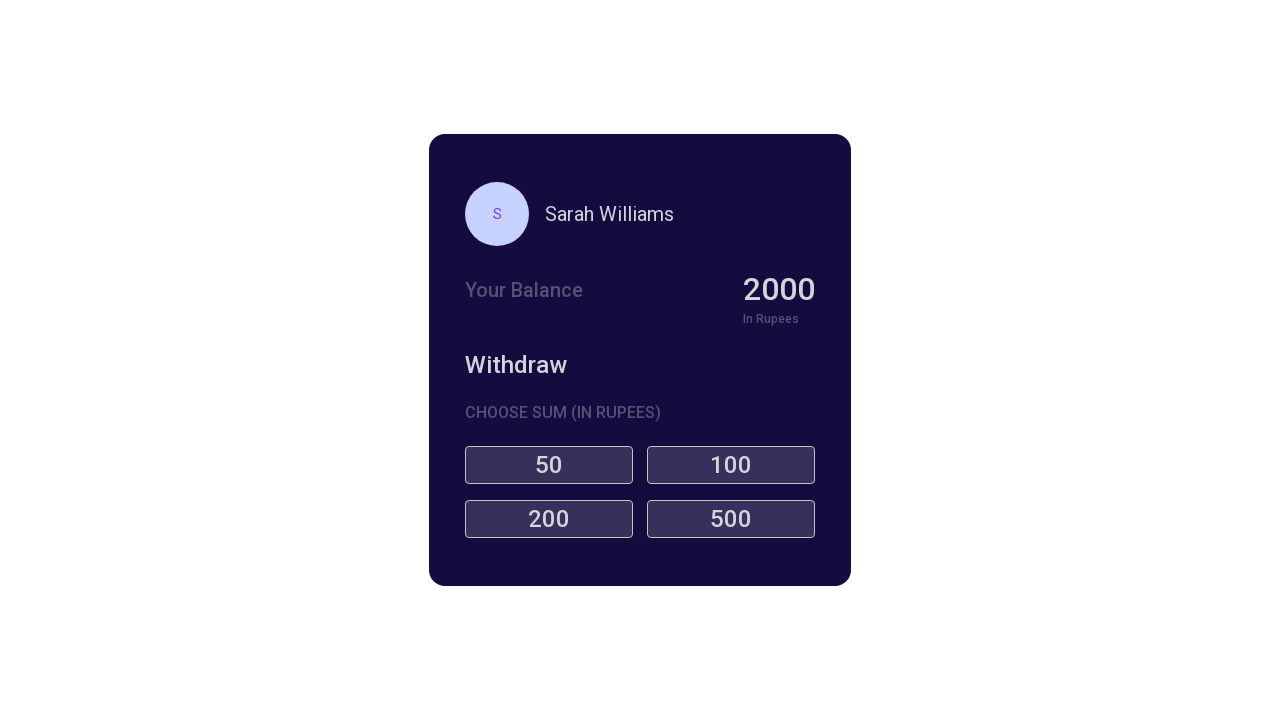

Located balance element with class 'balance'
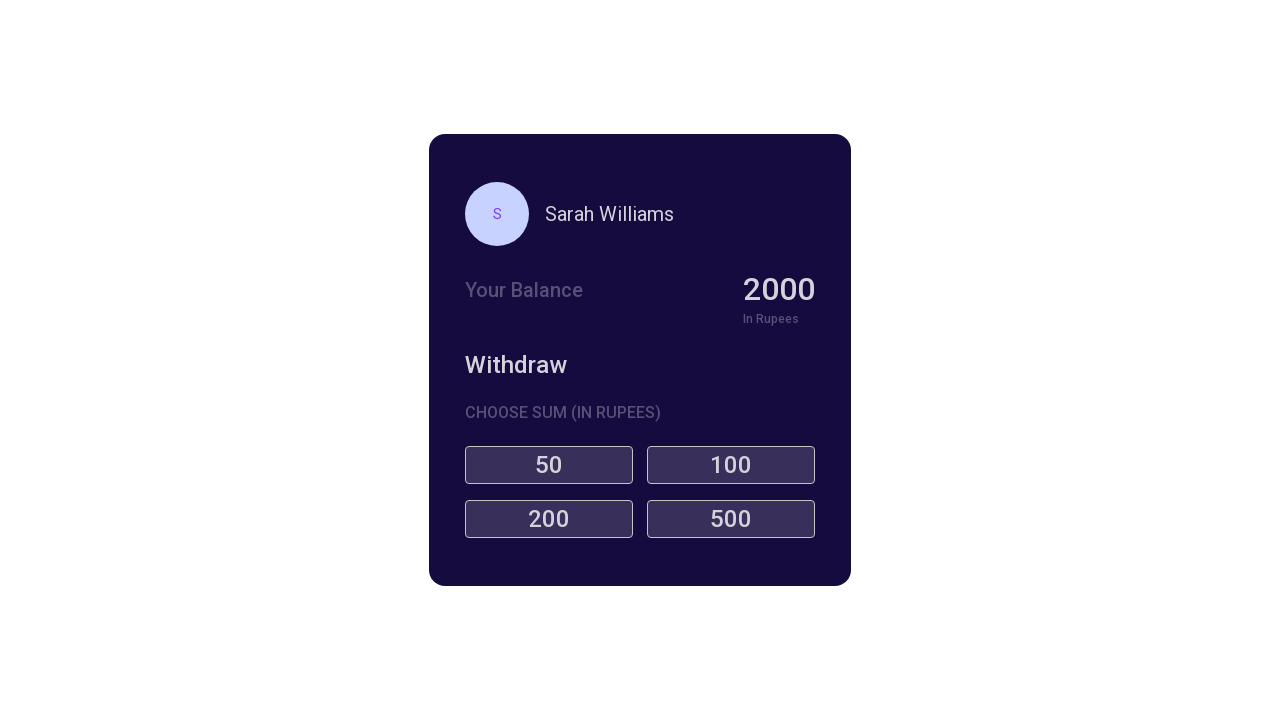

Verified initial balance is 2000
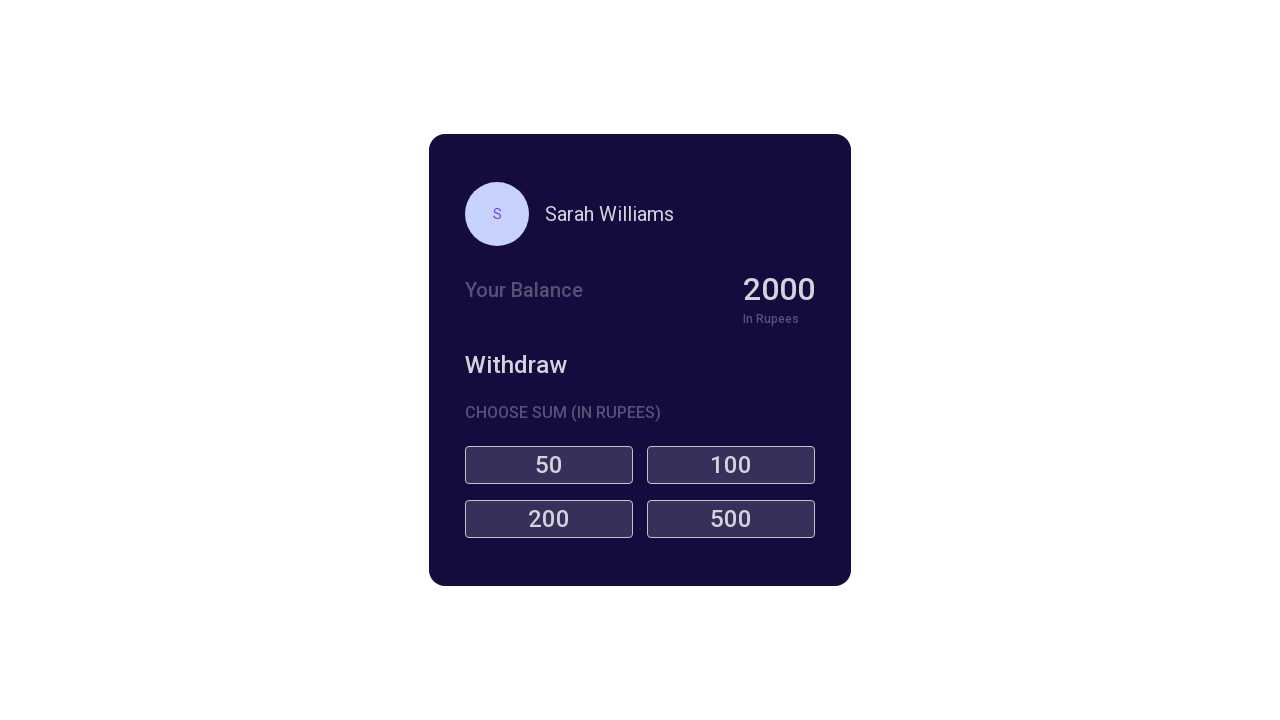

Located all denomination buttons
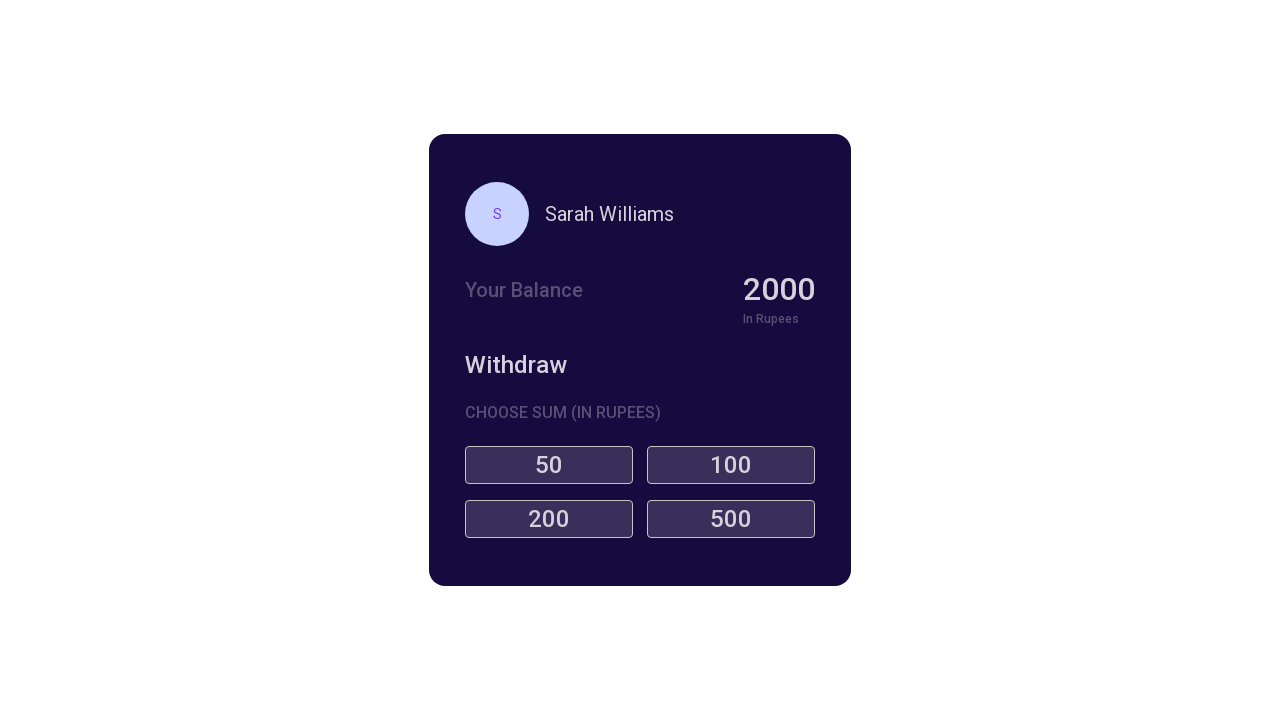

Clicked denomination button 1 (first time) at (549, 465) on .denomination-button >> nth=0
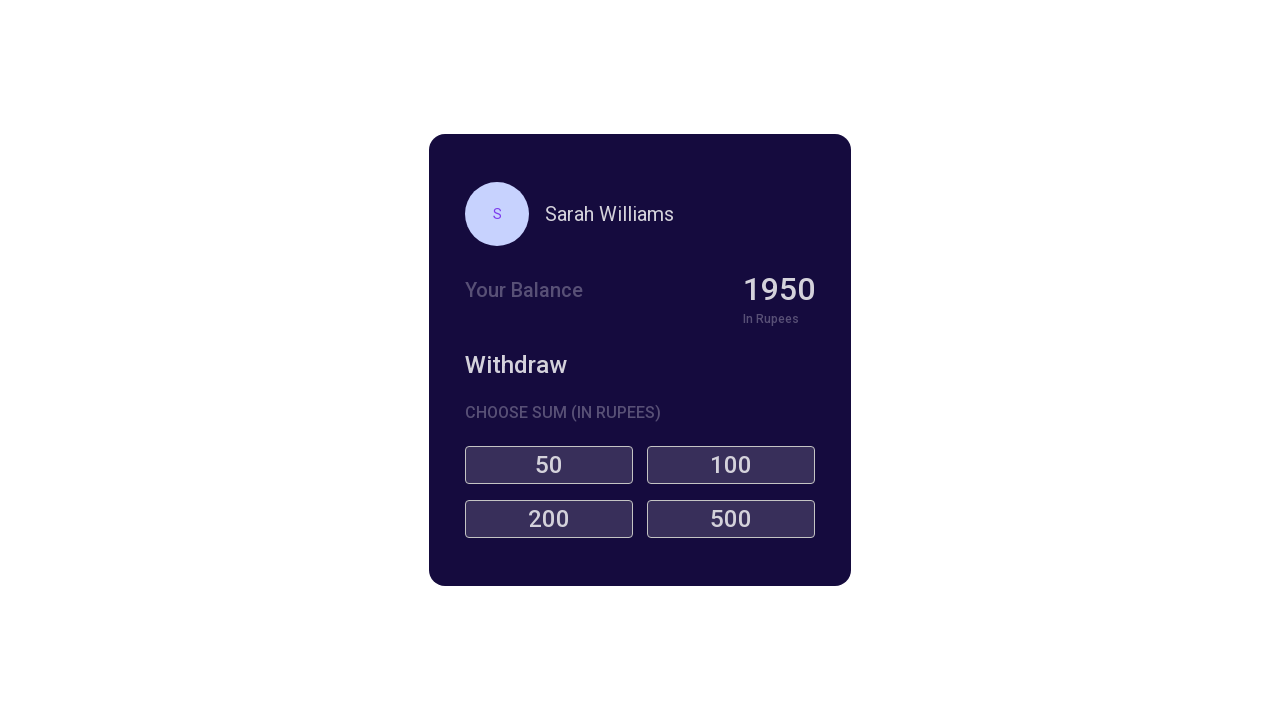

Waited 1000ms after first click of denomination button 1
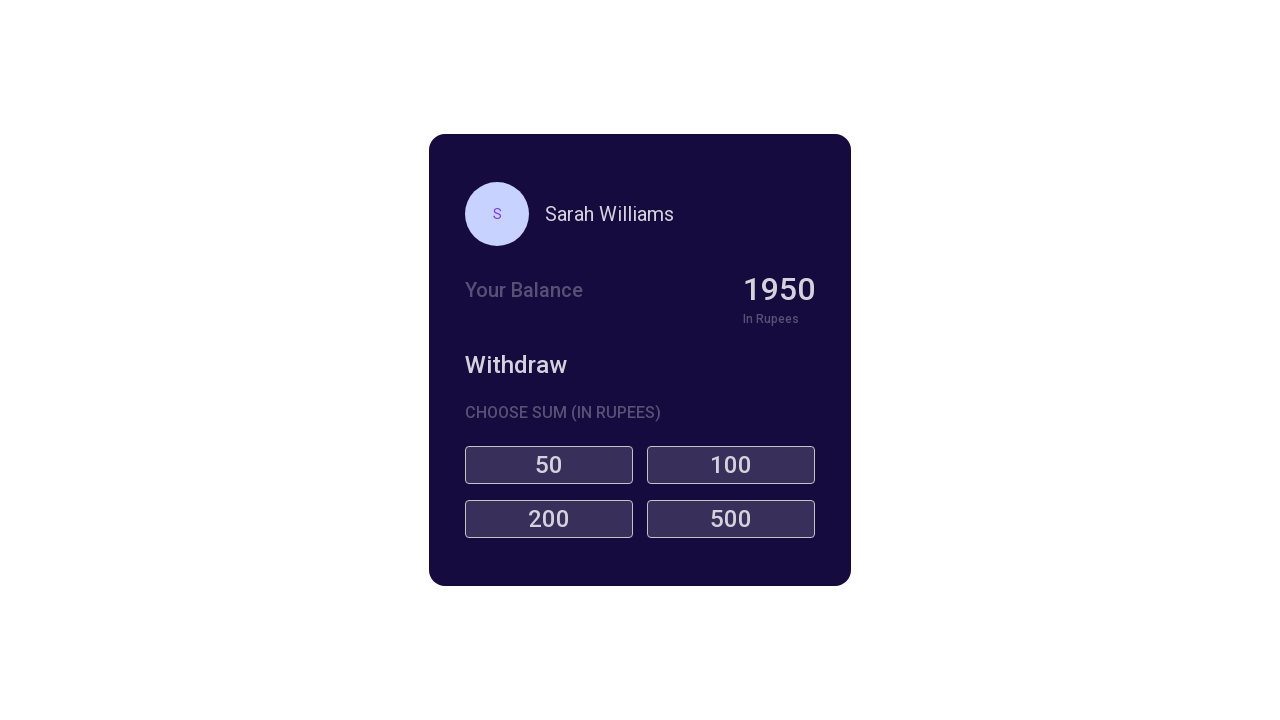

Clicked denomination button 1 (second time) at (549, 465) on .denomination-button >> nth=0
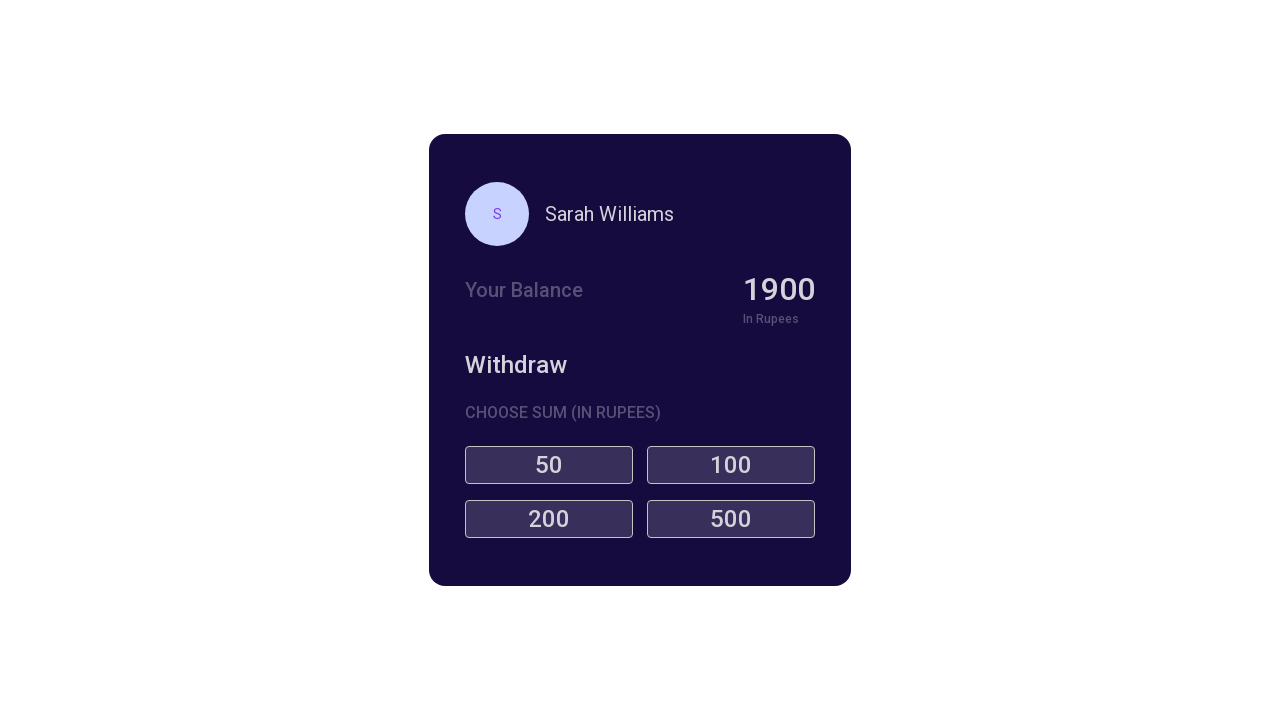

Retrieved current balance after withdrawal 1: 1900
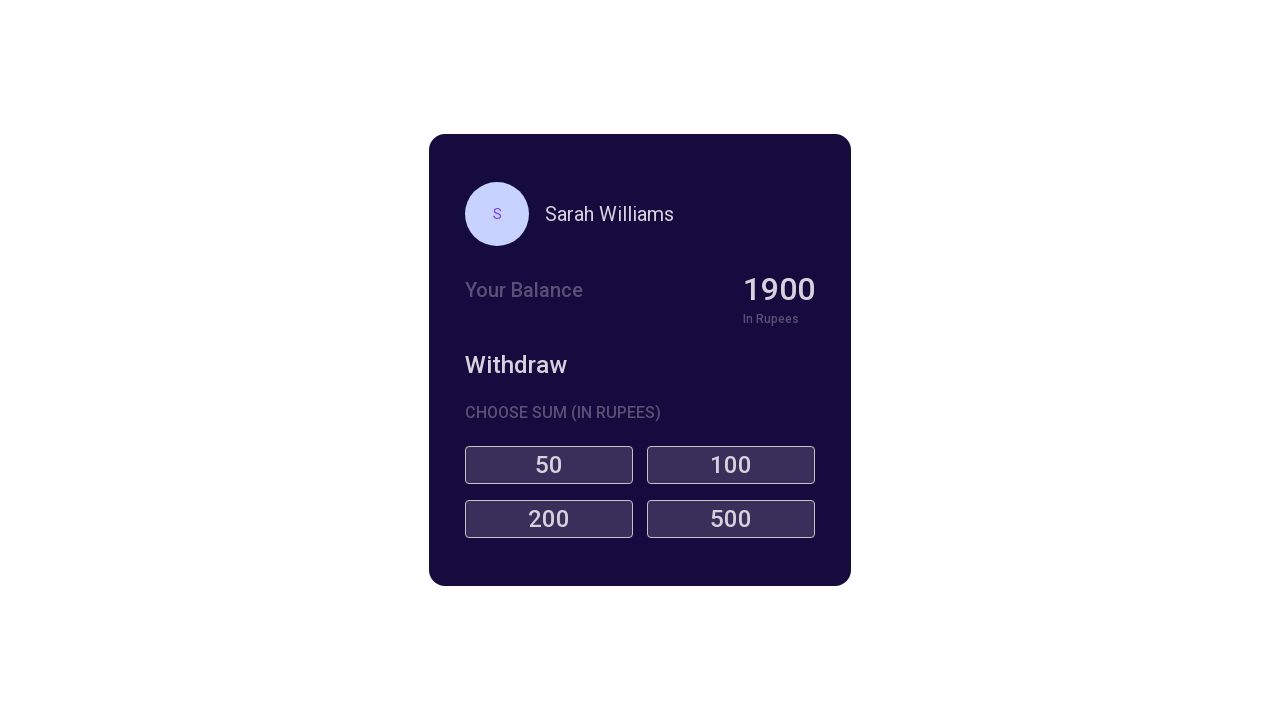

Verified balance is 1900 after withdrawal 1
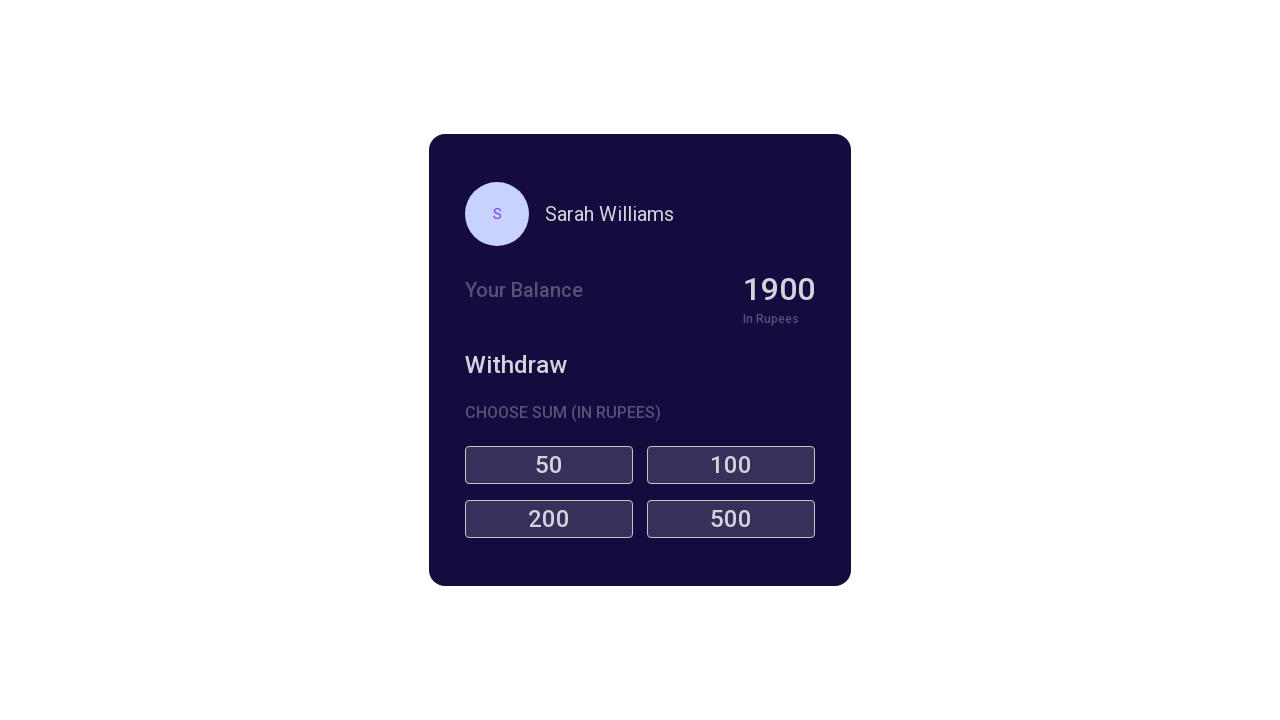

Clicked denomination button 2 (first time) at (731, 465) on .denomination-button >> nth=1
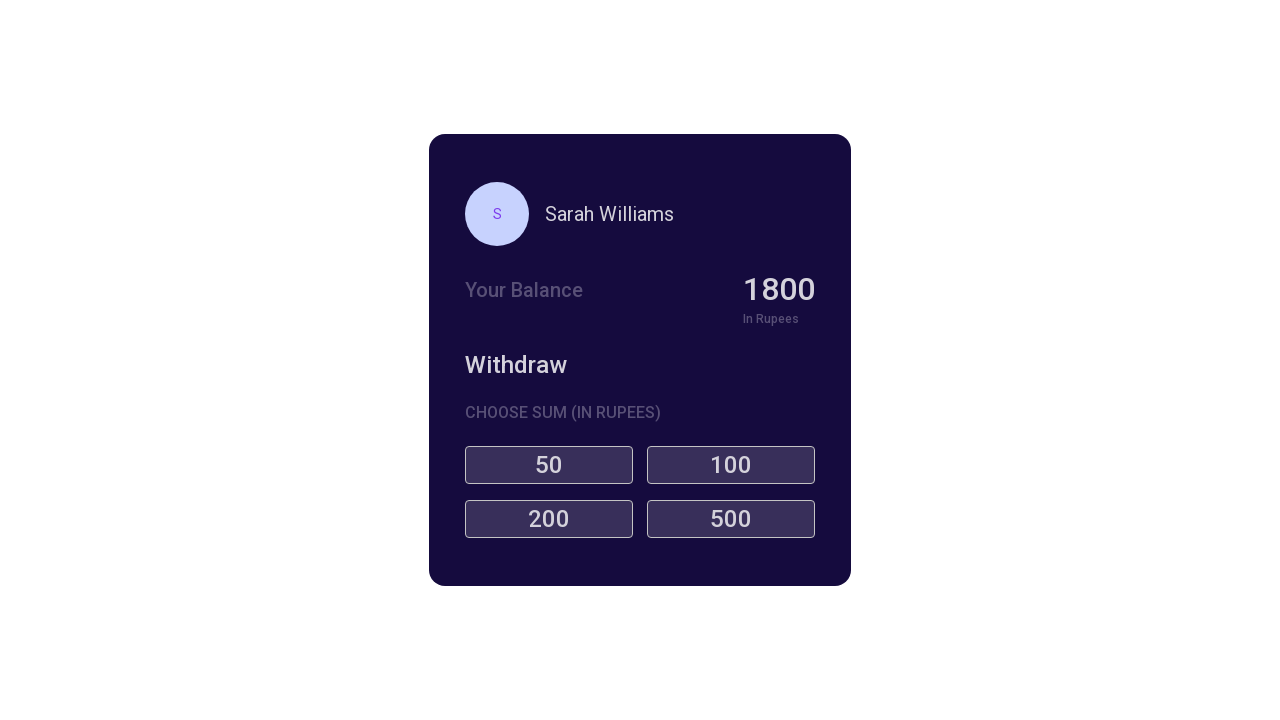

Waited 1000ms after first click of denomination button 2
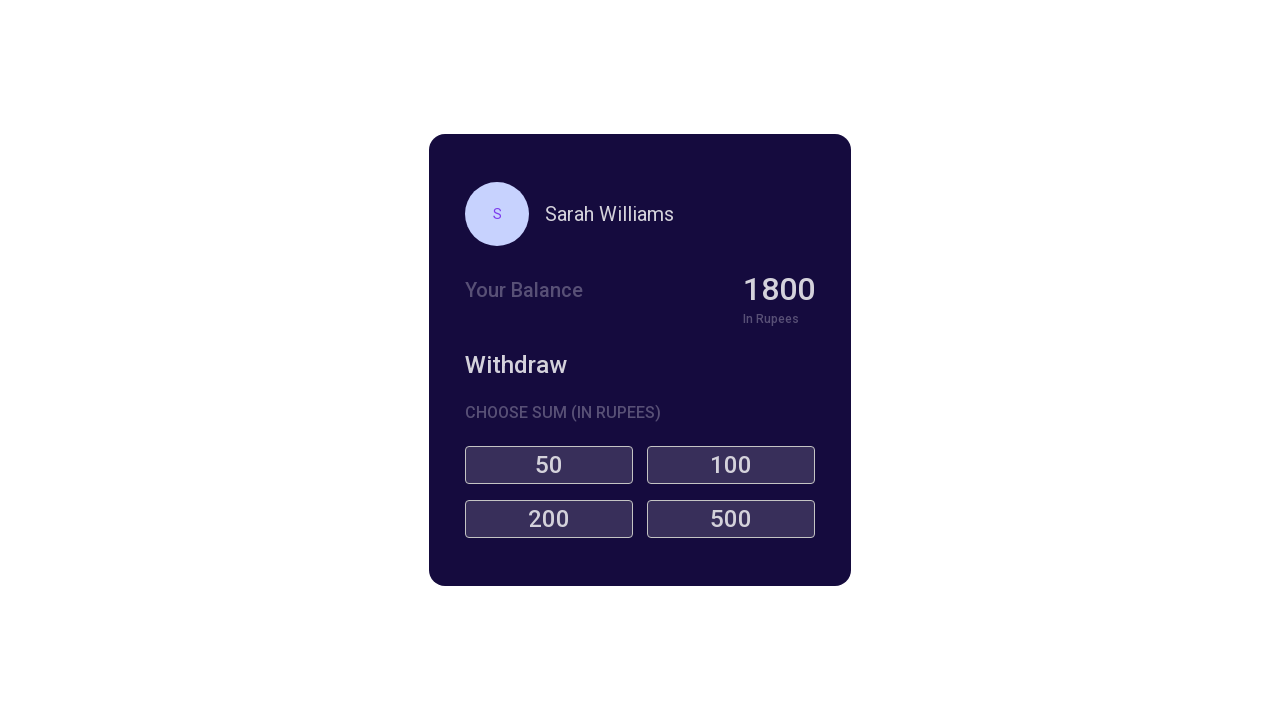

Clicked denomination button 2 (second time) at (731, 465) on .denomination-button >> nth=1
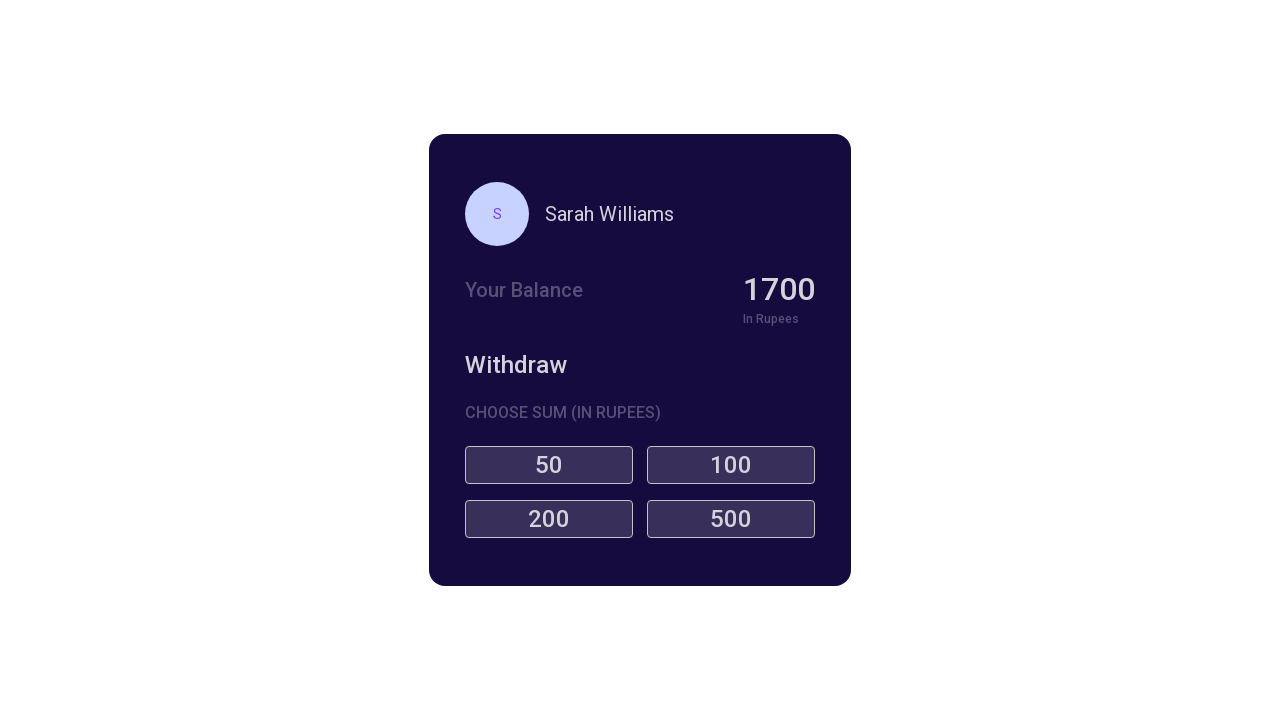

Retrieved current balance after withdrawal 2: 1700
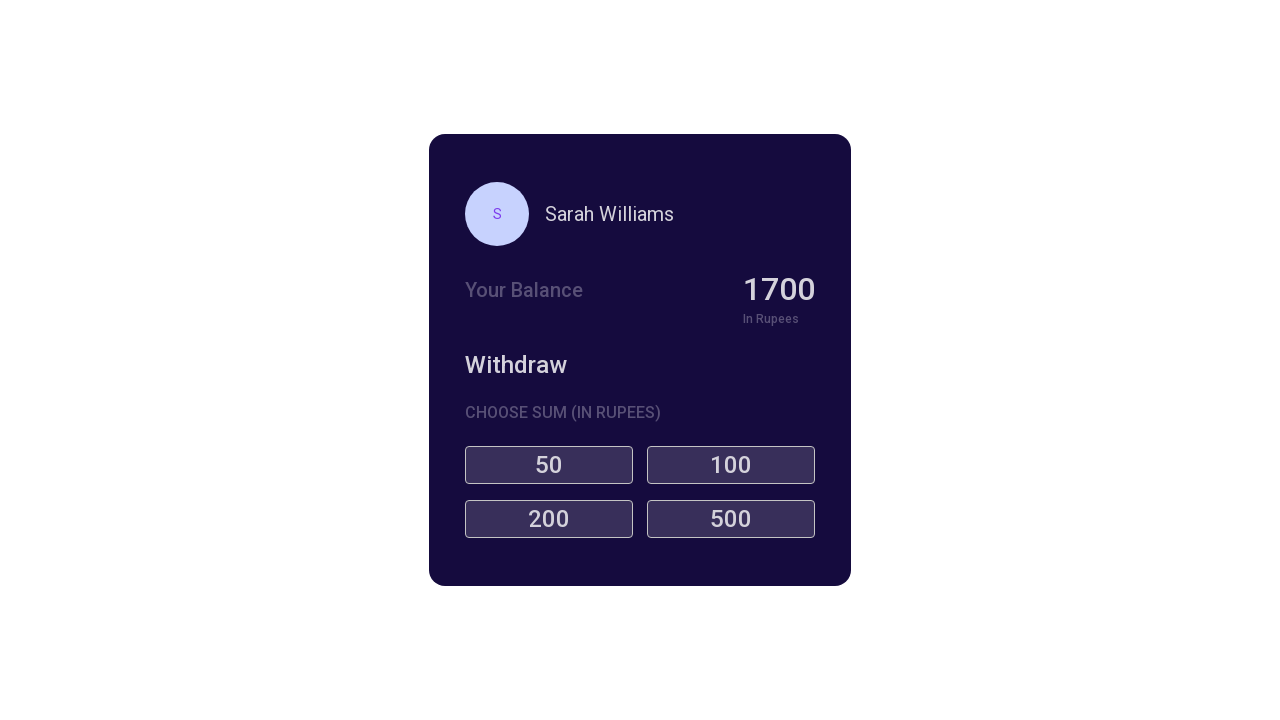

Verified balance is 1700 after withdrawal 2
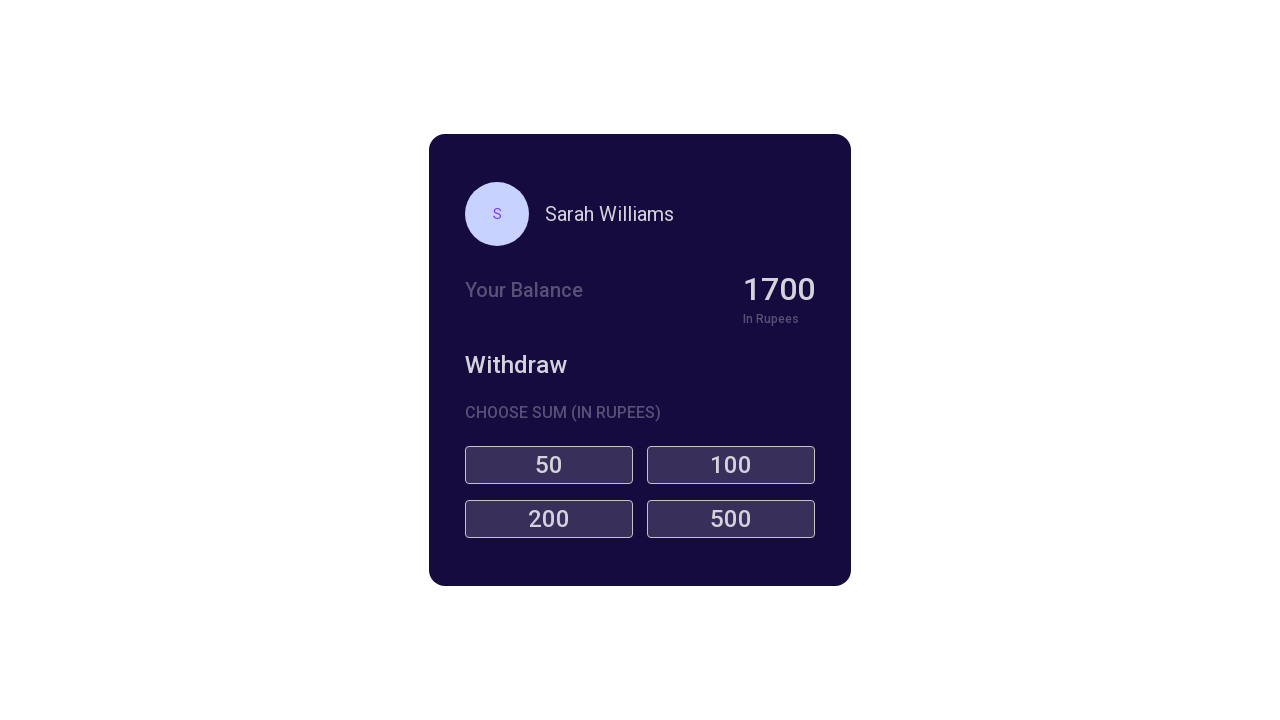

Clicked denomination button 3 (first time) at (549, 519) on .denomination-button >> nth=2
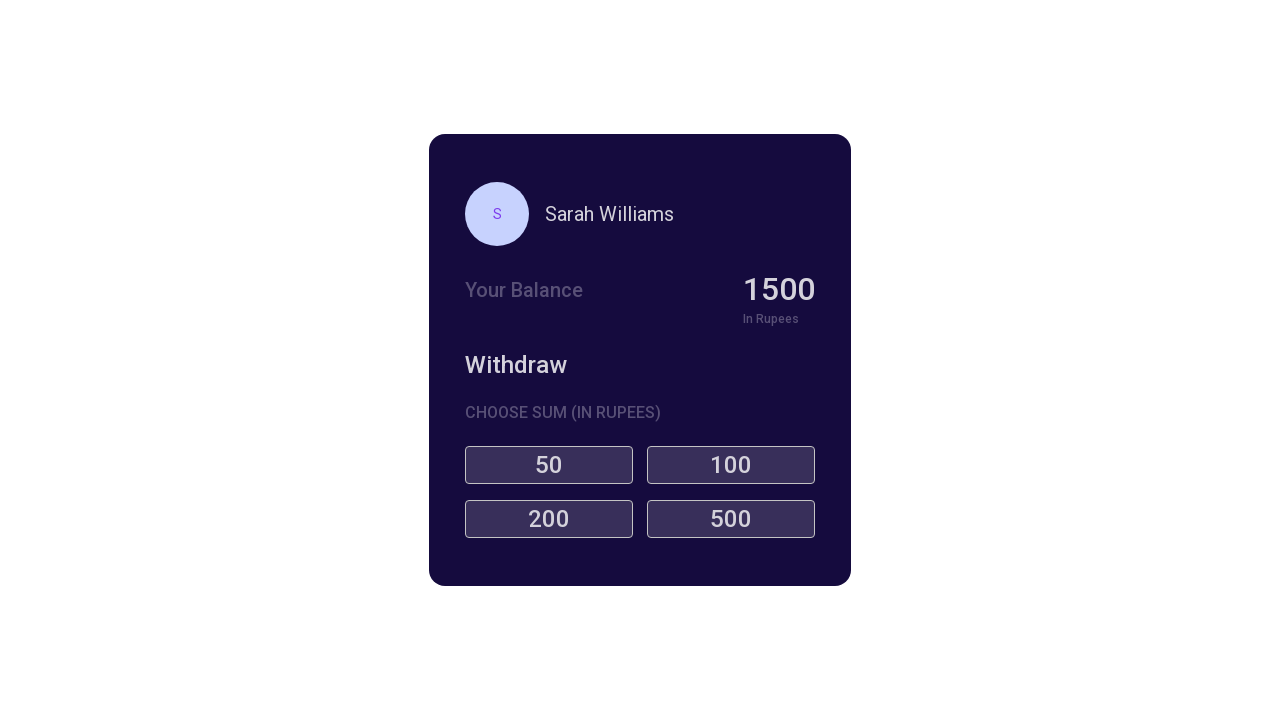

Waited 1000ms after first click of denomination button 3
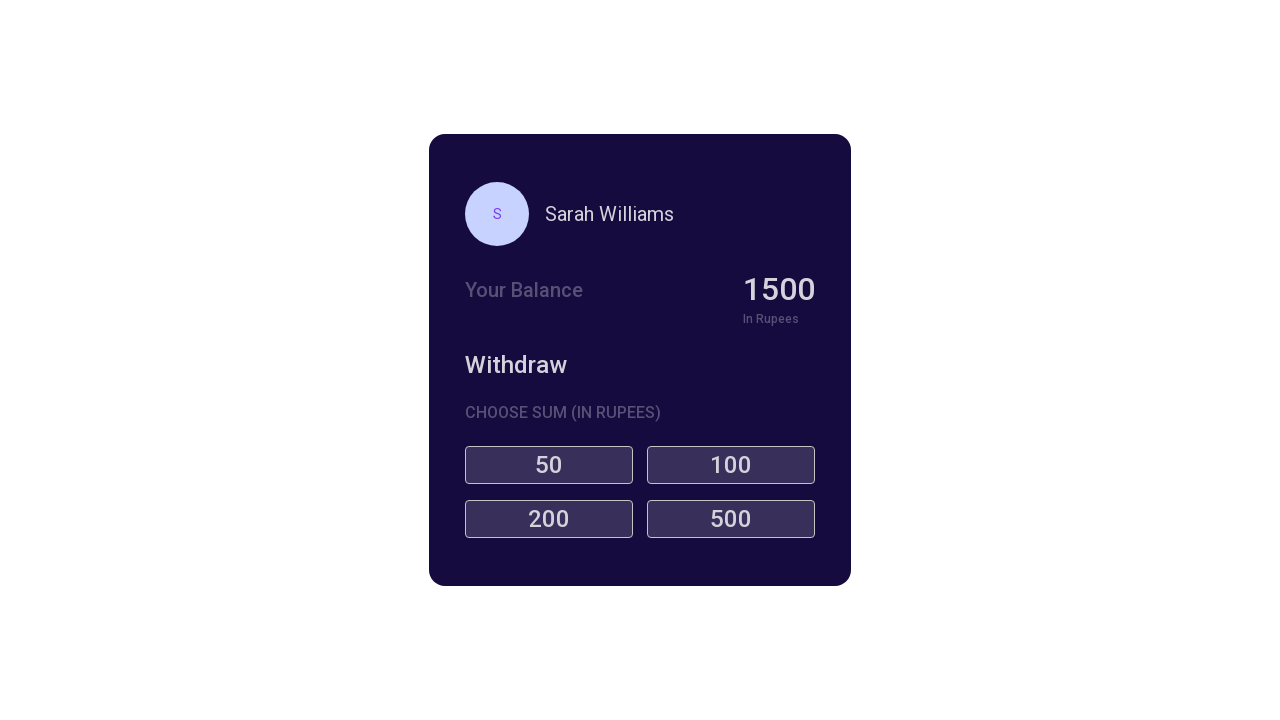

Clicked denomination button 3 (second time) at (549, 519) on .denomination-button >> nth=2
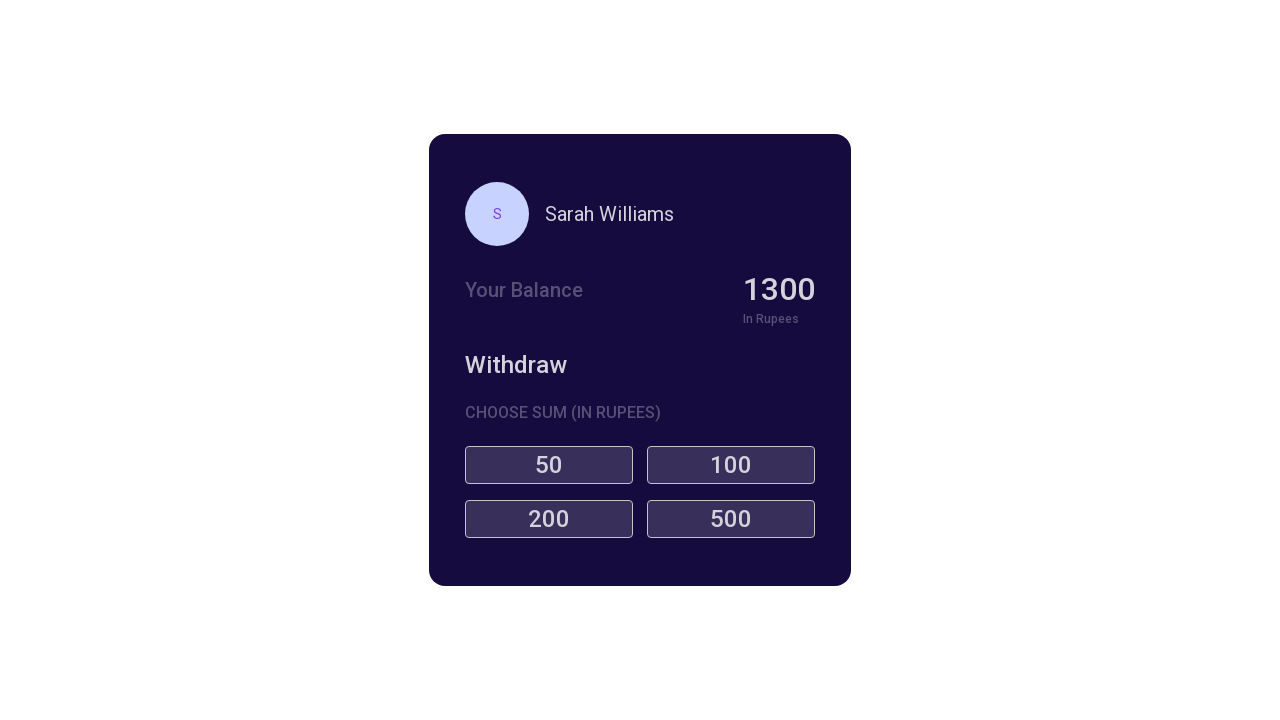

Retrieved current balance after withdrawal 3: 1300
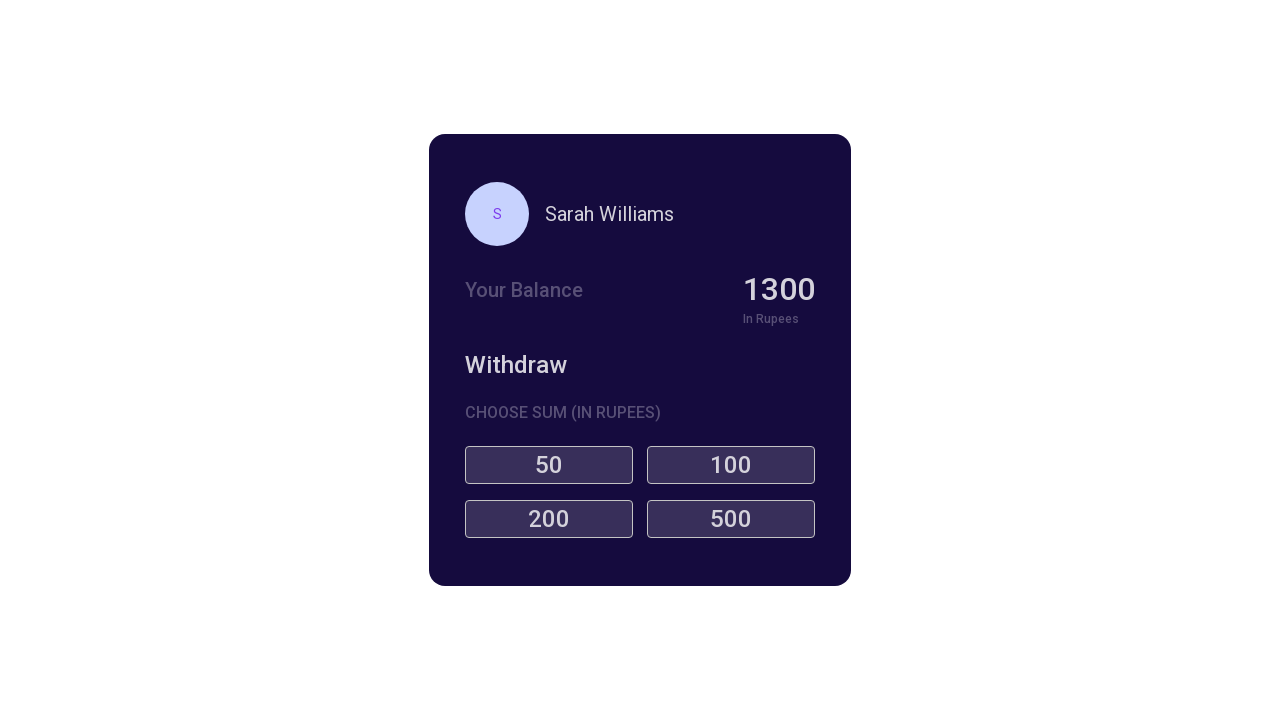

Verified balance is 1300 after withdrawal 3
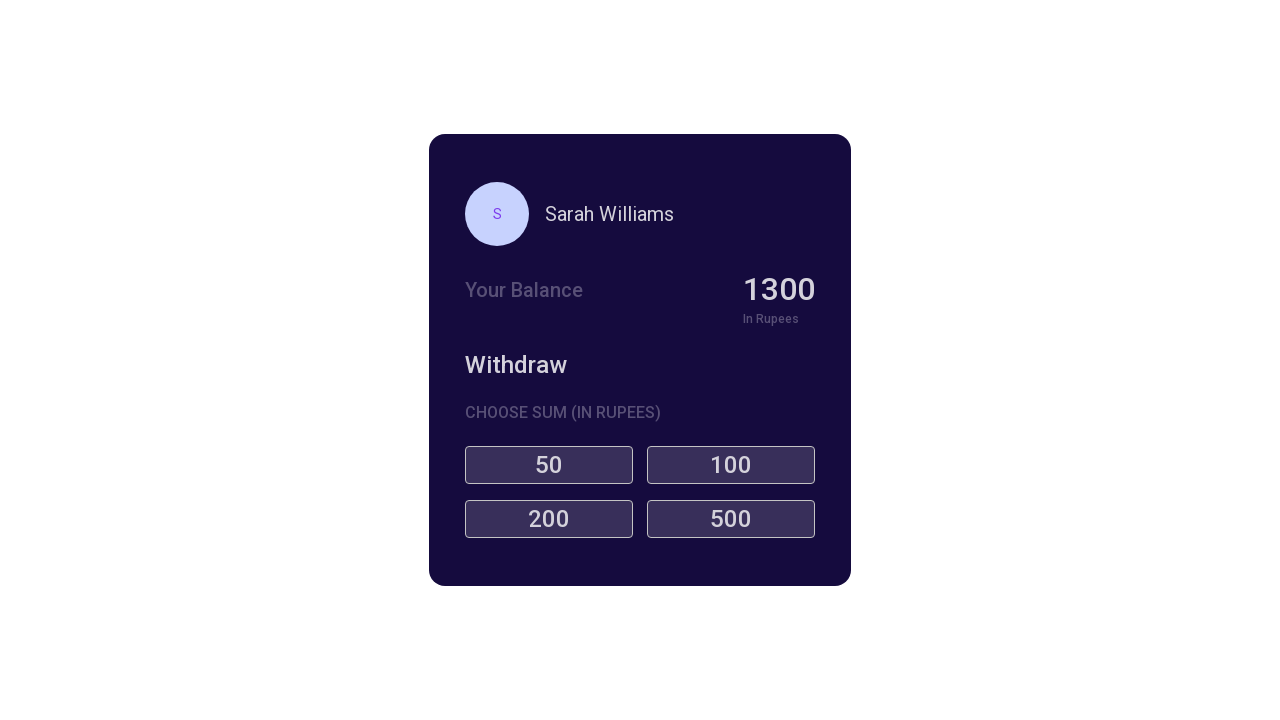

Clicked denomination button 4 (first time) at (731, 519) on .denomination-button >> nth=3
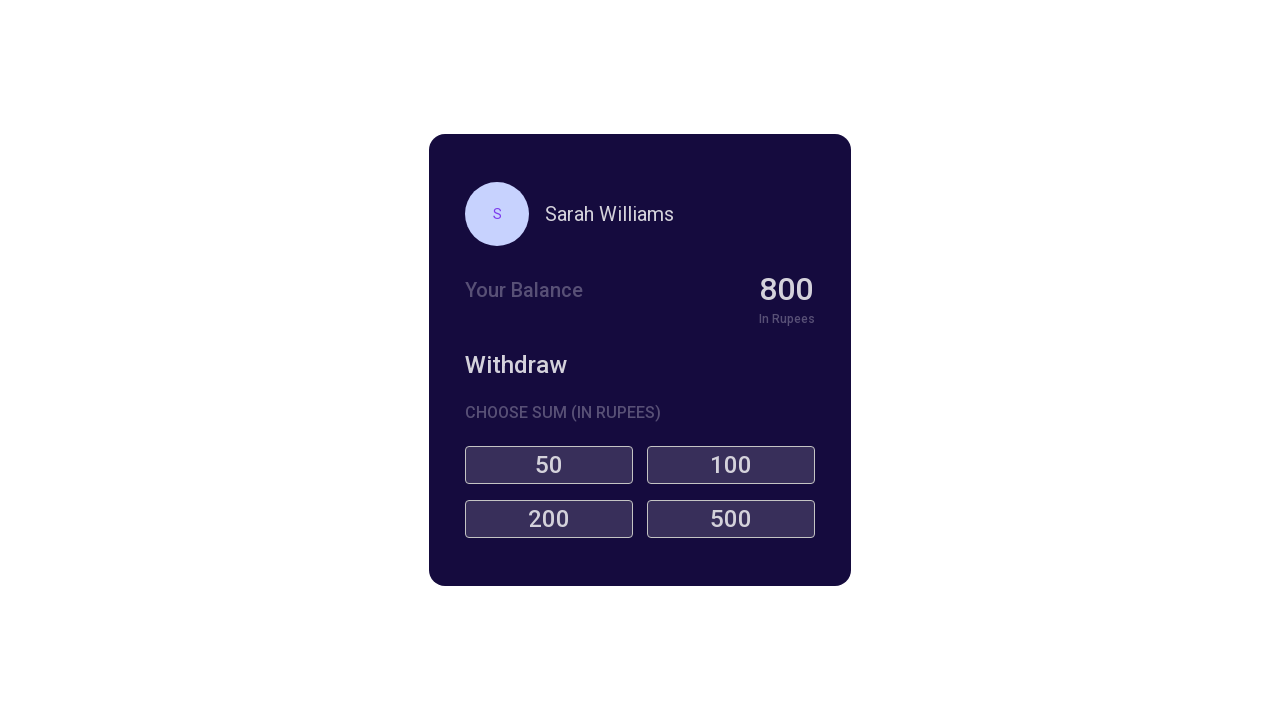

Waited 1000ms after first click of denomination button 4
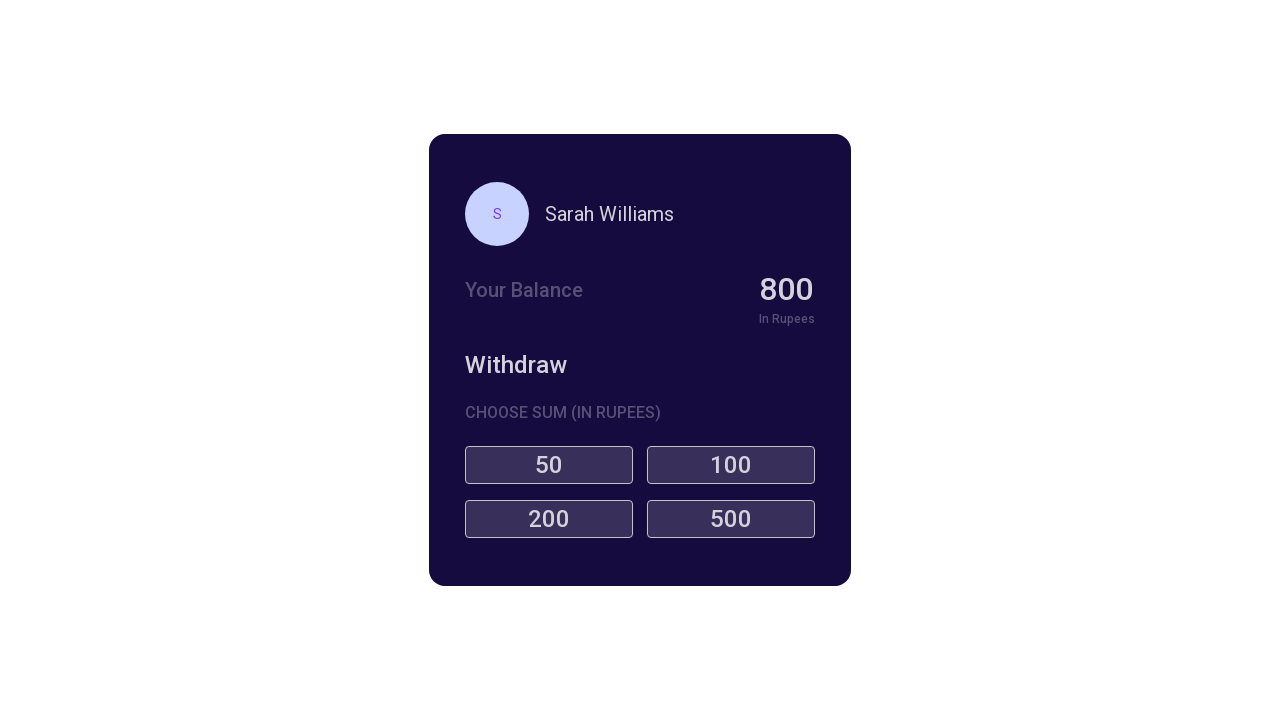

Clicked denomination button 4 (second time) at (731, 519) on .denomination-button >> nth=3
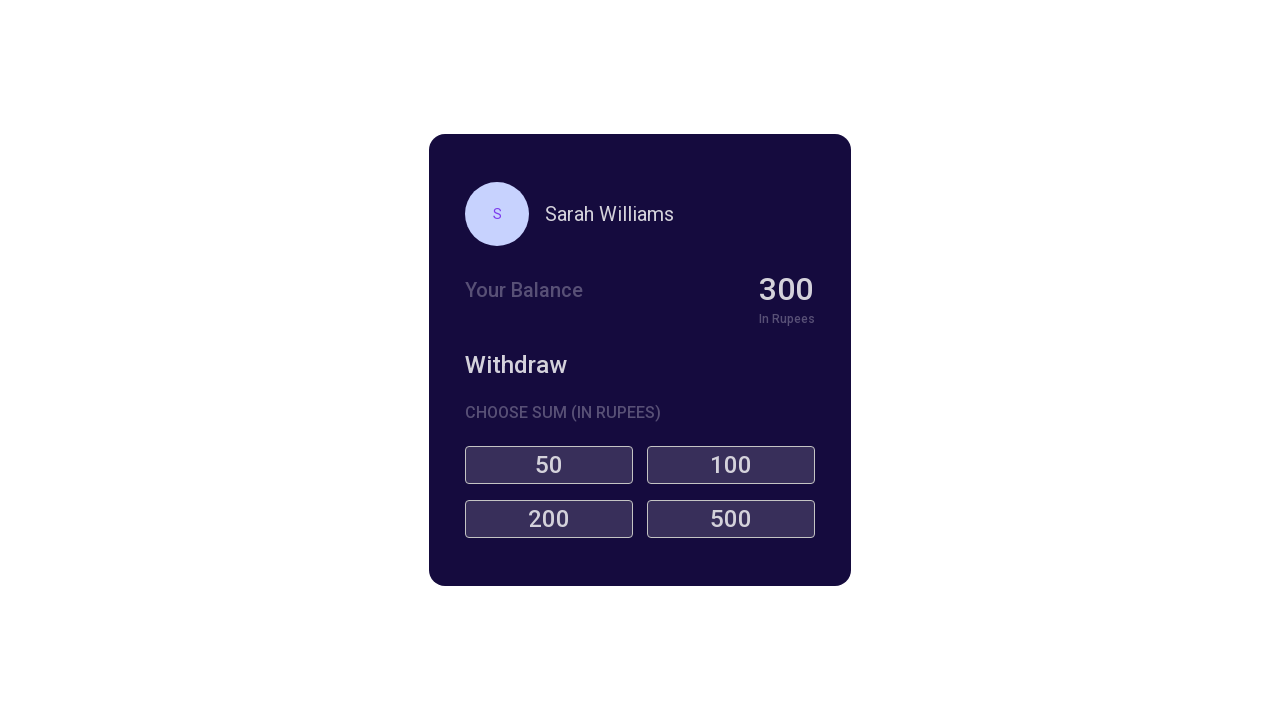

Retrieved current balance after withdrawal 4: 300
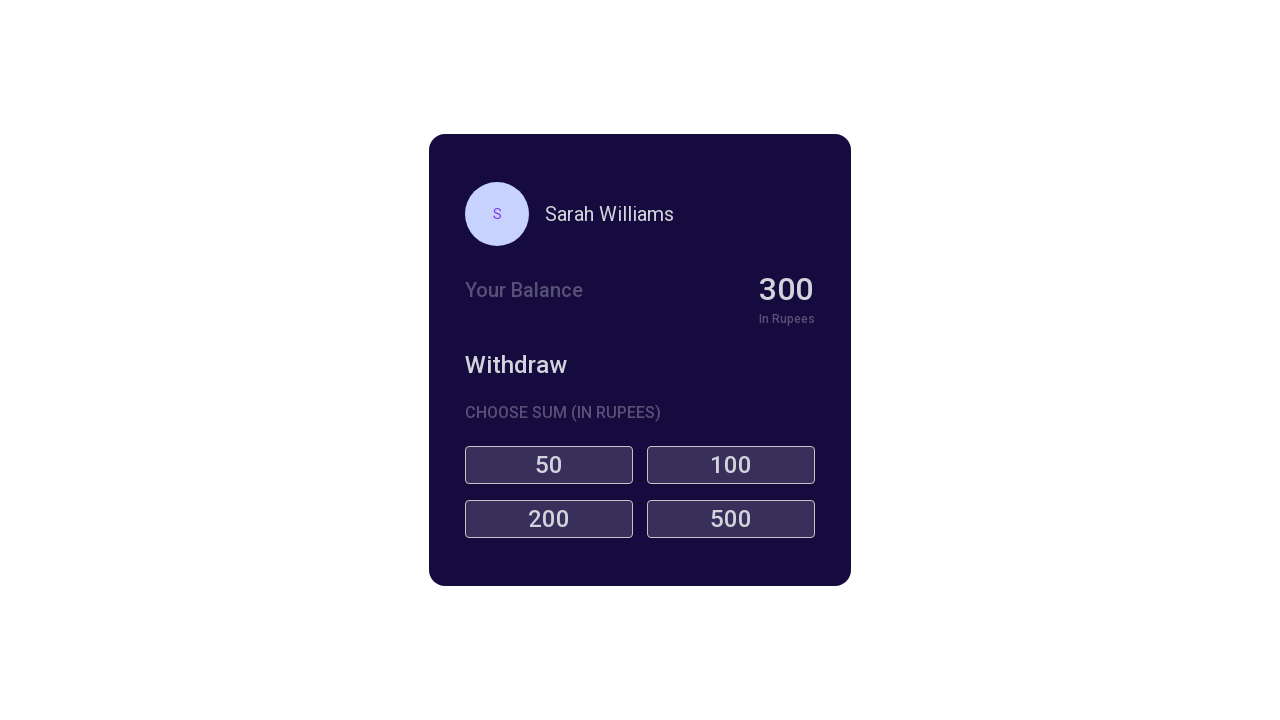

Verified balance is 300 after withdrawal 4
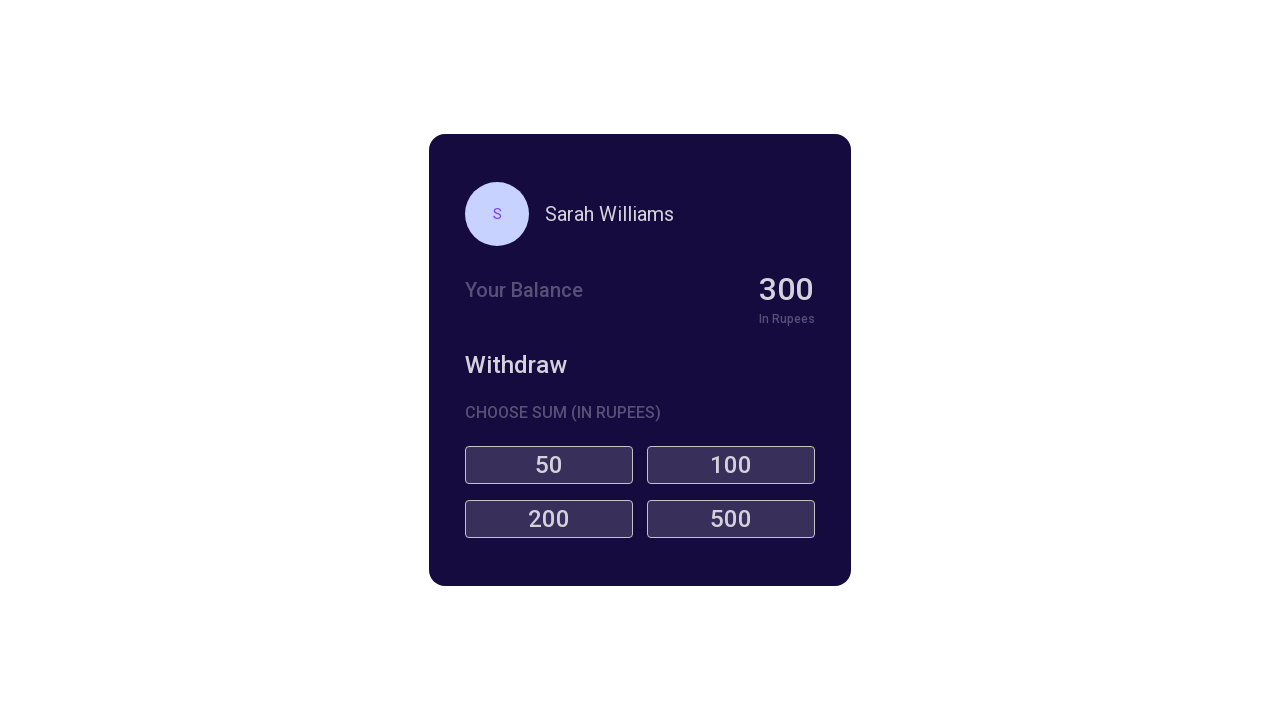

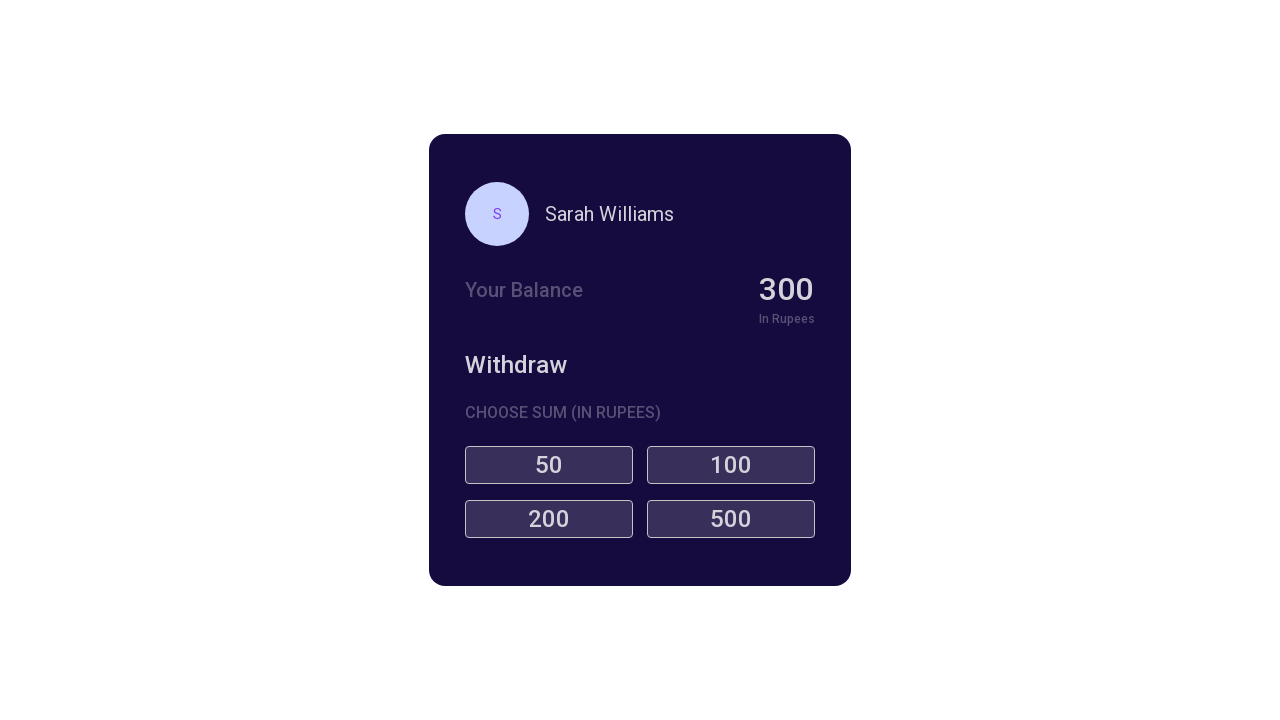